Tests checkbox functionality by locating two checkboxes and clicking them if they are not already selected

Starting URL: https://the-internet.herokuapp.com/checkboxes

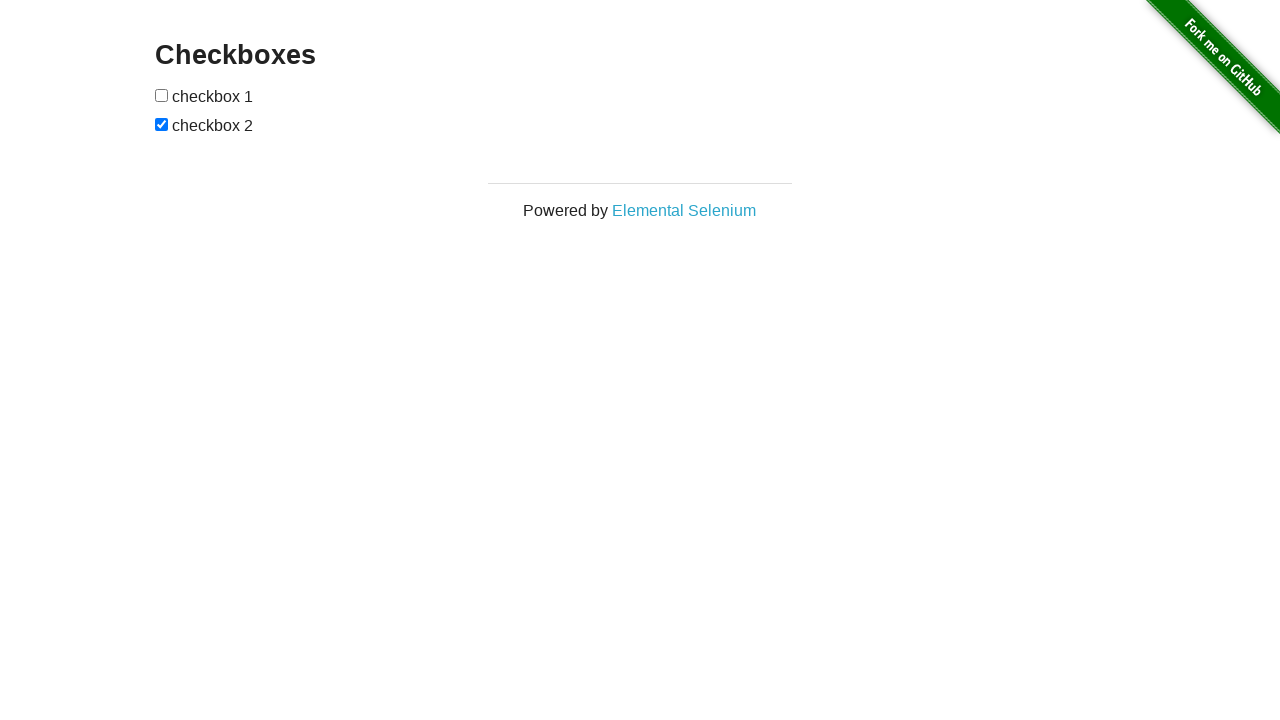

Located first checkbox element
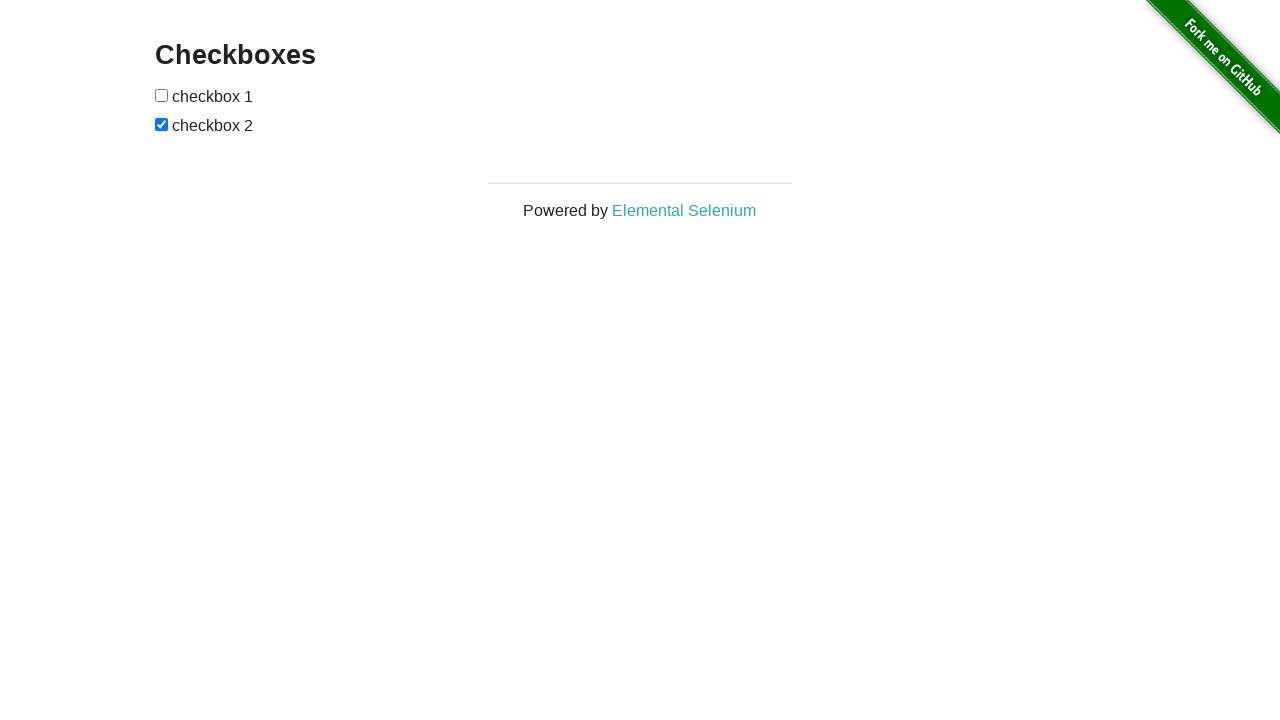

Located second checkbox element
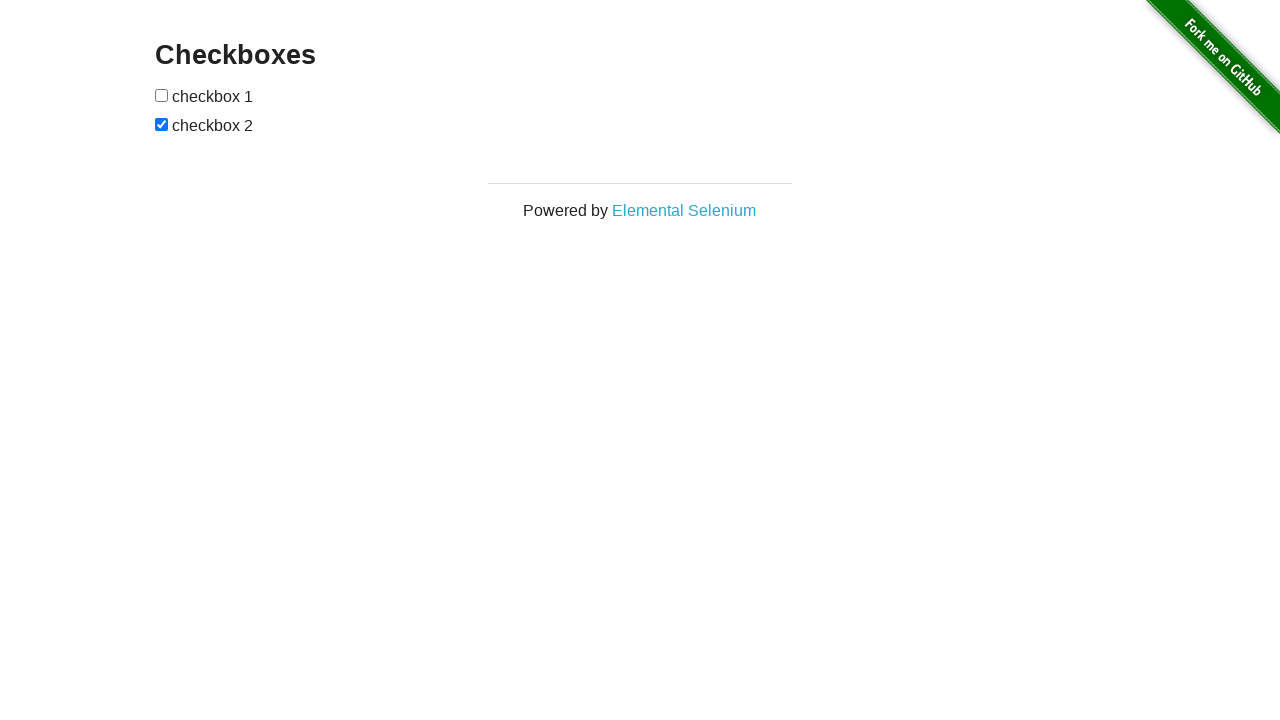

Checked state of first checkbox - not selected
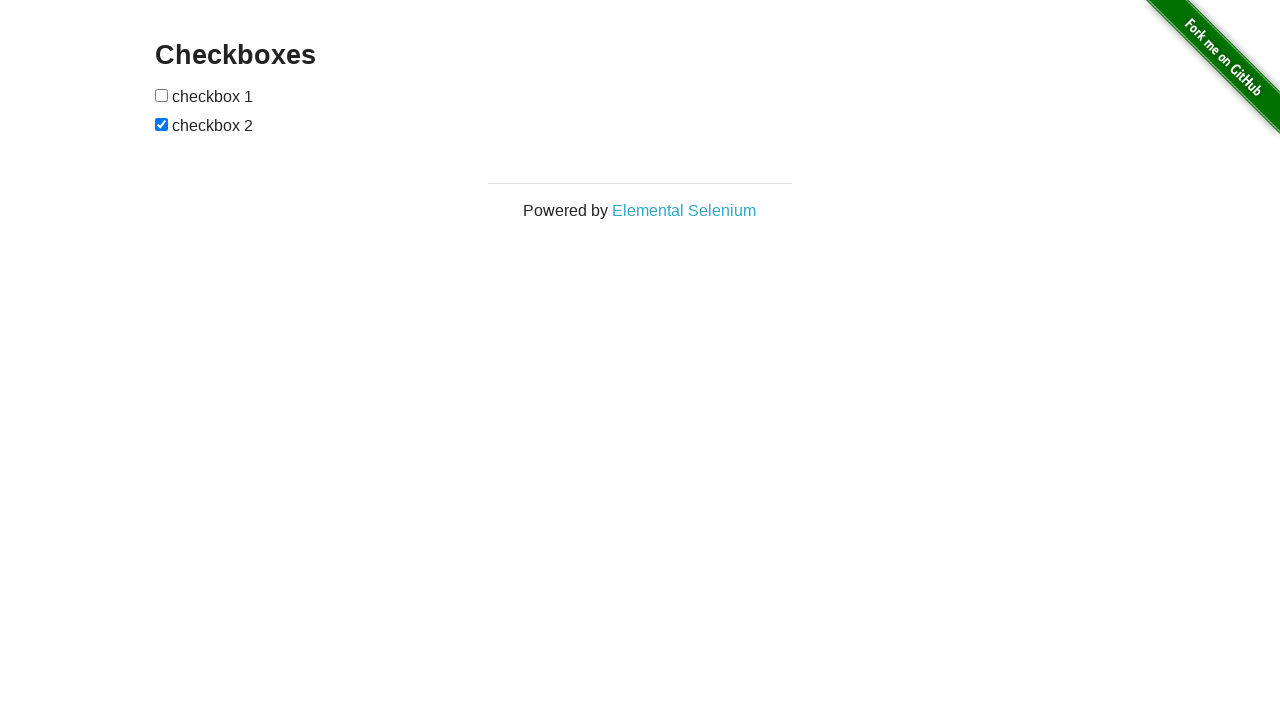

Clicked first checkbox to select it at (162, 95) on (//input[@type='checkbox'])[1]
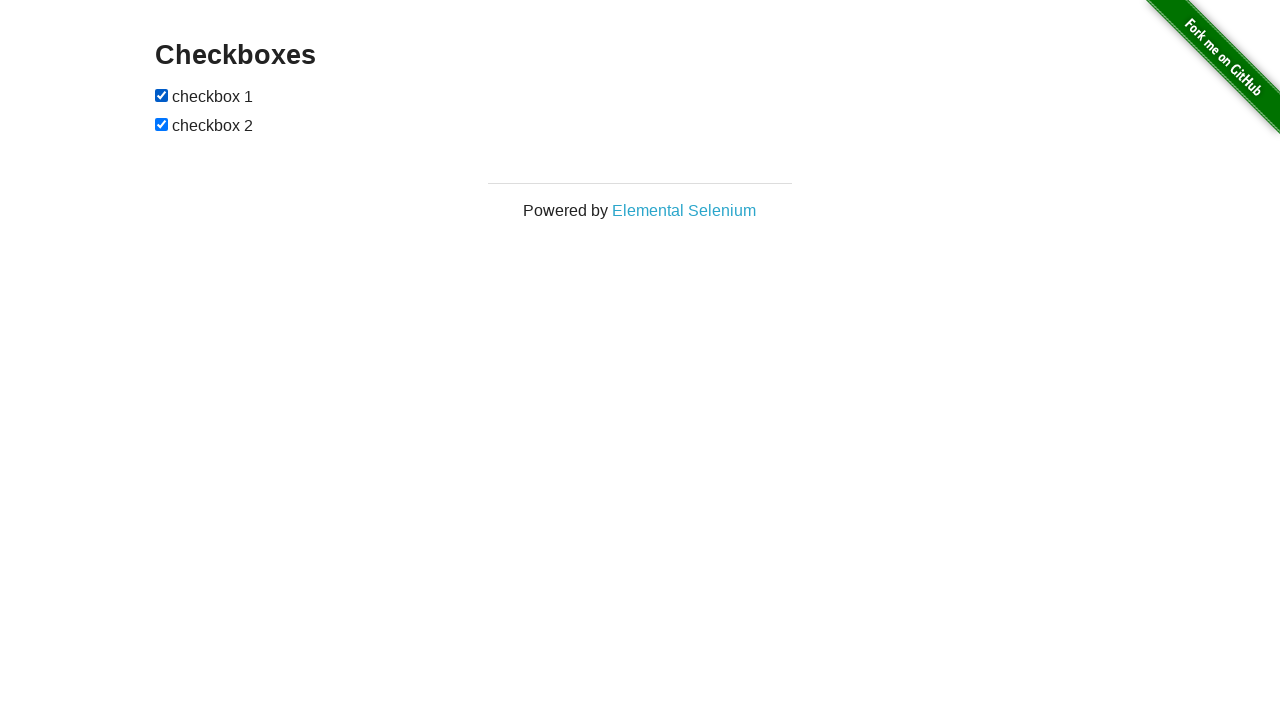

Second checkbox already selected
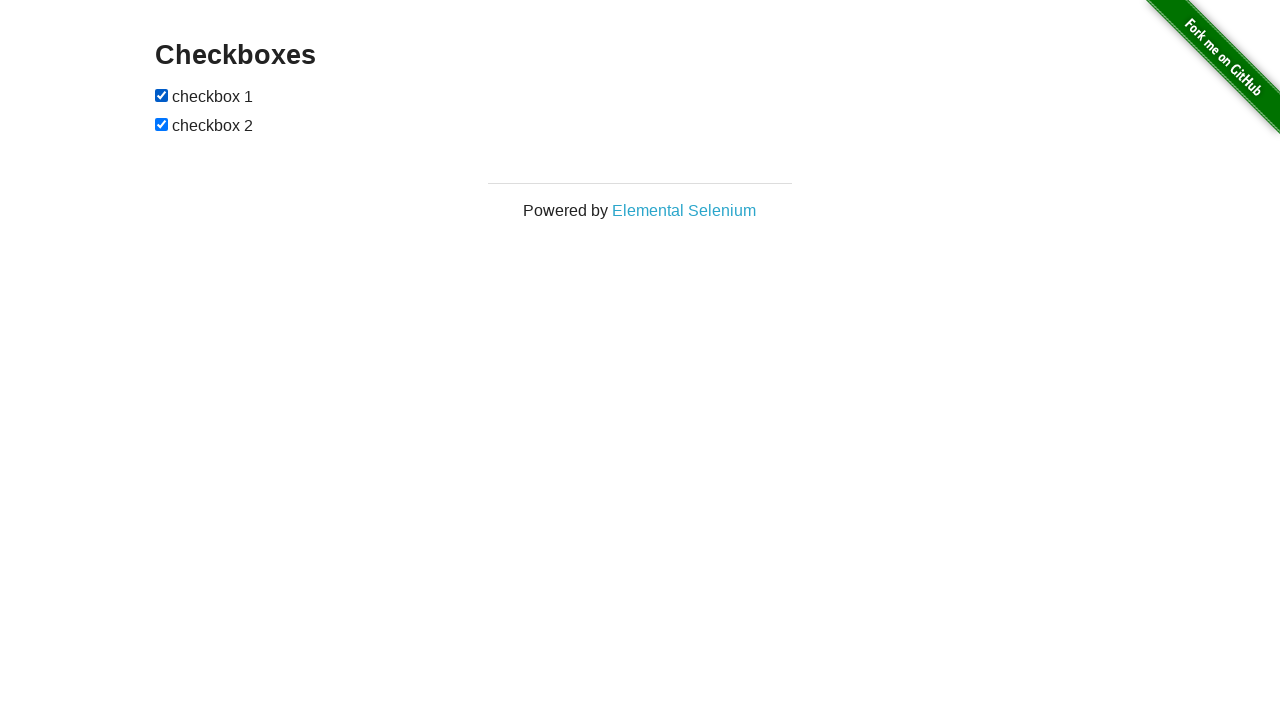

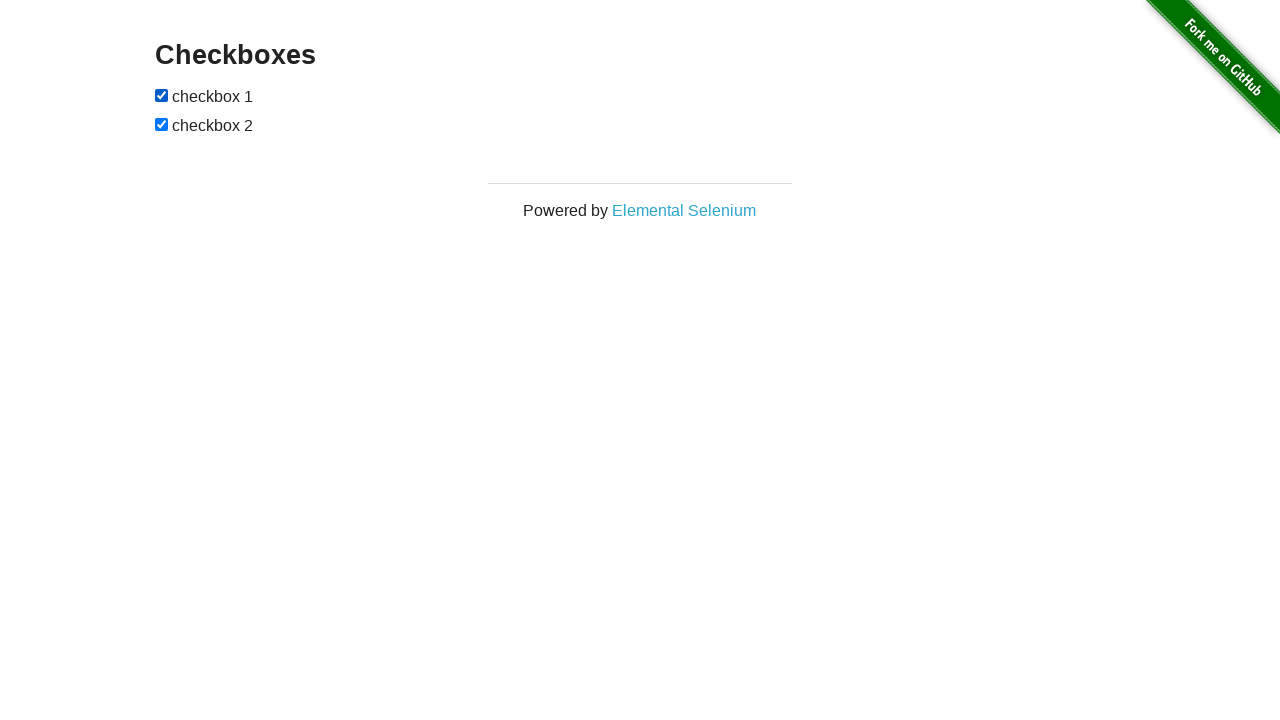